Tests drag and drop functionality by dragging elements from source locations to target locations on a demo page

Starting URL: https://speedwaytech.co.in/testing-02/Select/

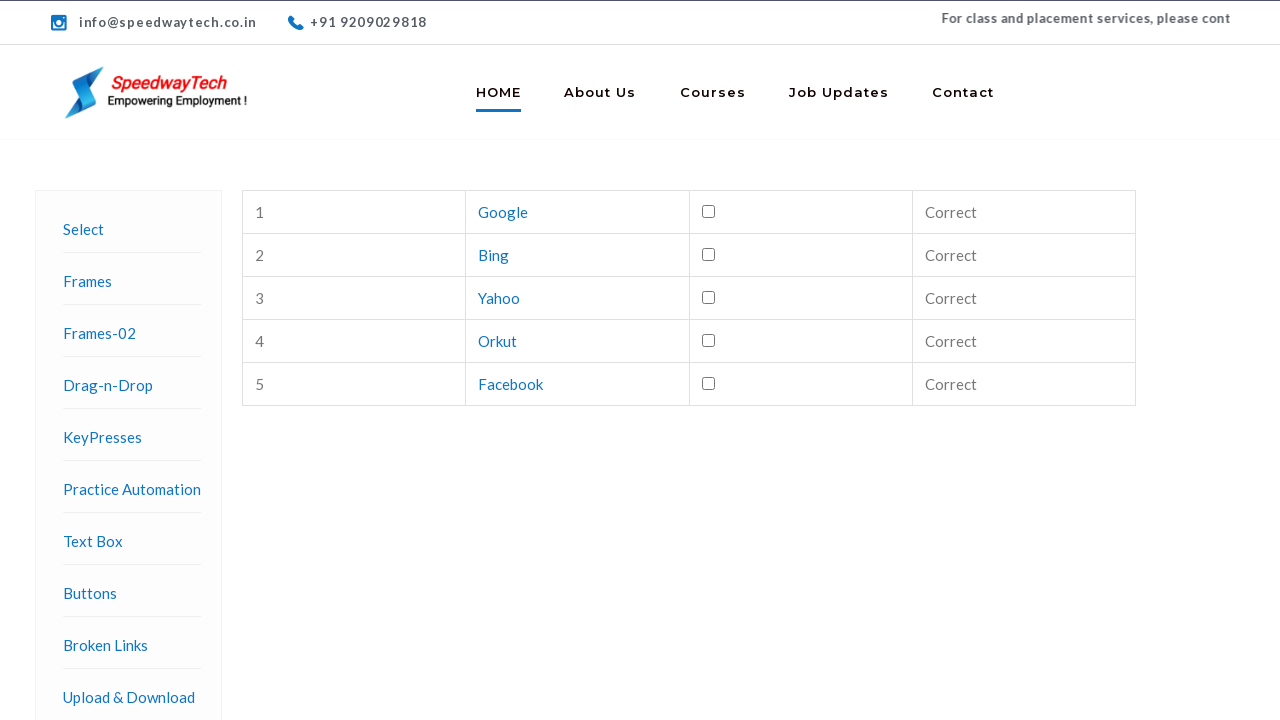

Clicked on the Drag-n-Drop link to navigate to drag and drop page at (108, 385) on xpath=//a[text()='Drag-n-Drop']
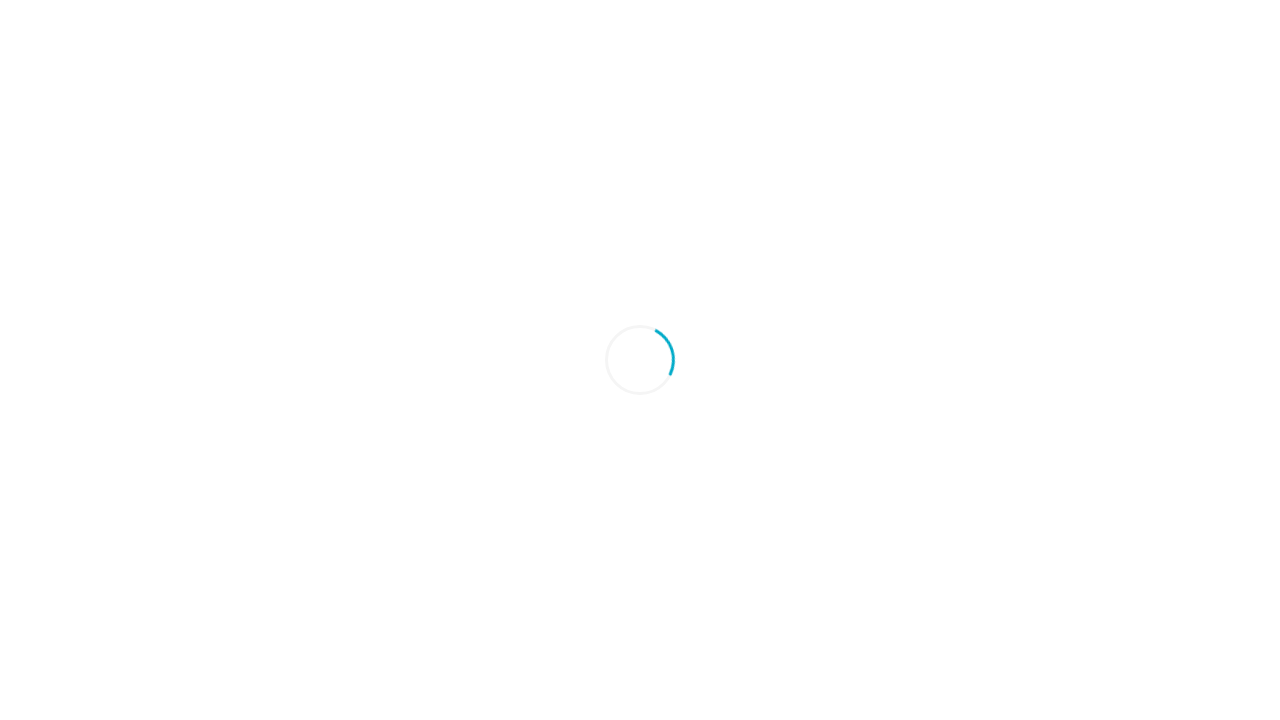

Drag and drop elements loaded and #box3 is available
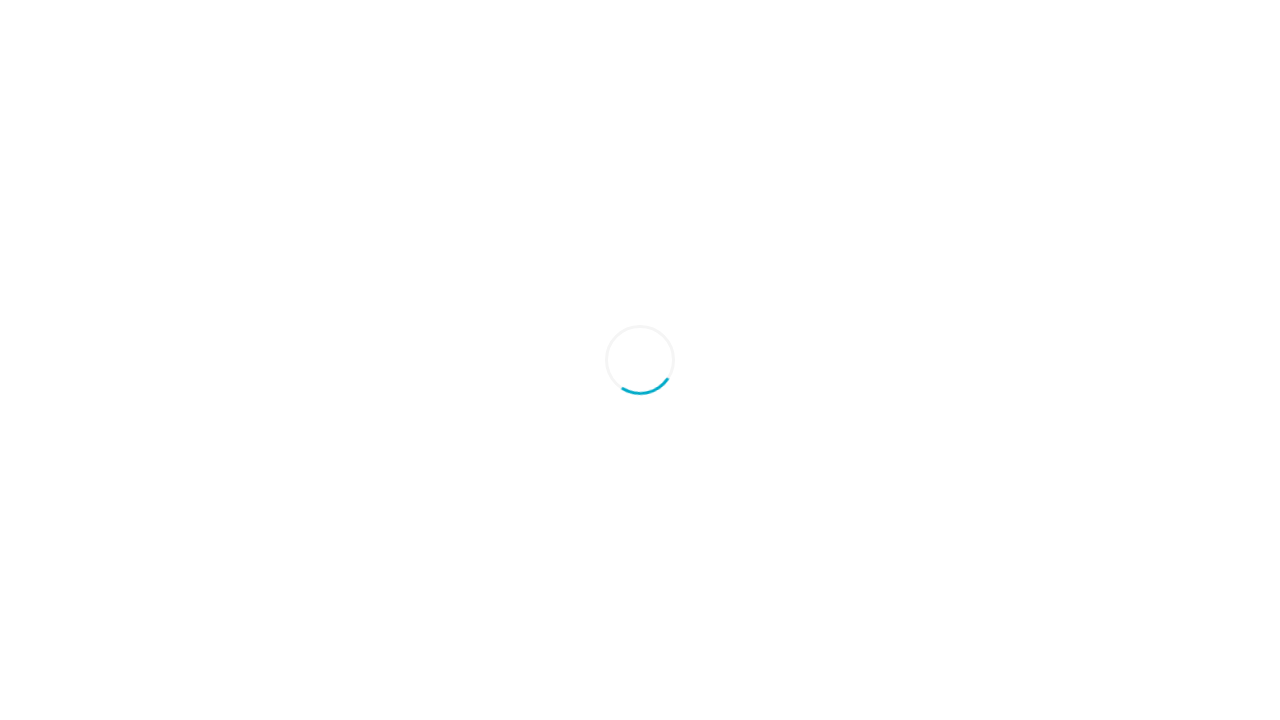

Retrieved source (#box3) and target (#box103) elements for first drag operation
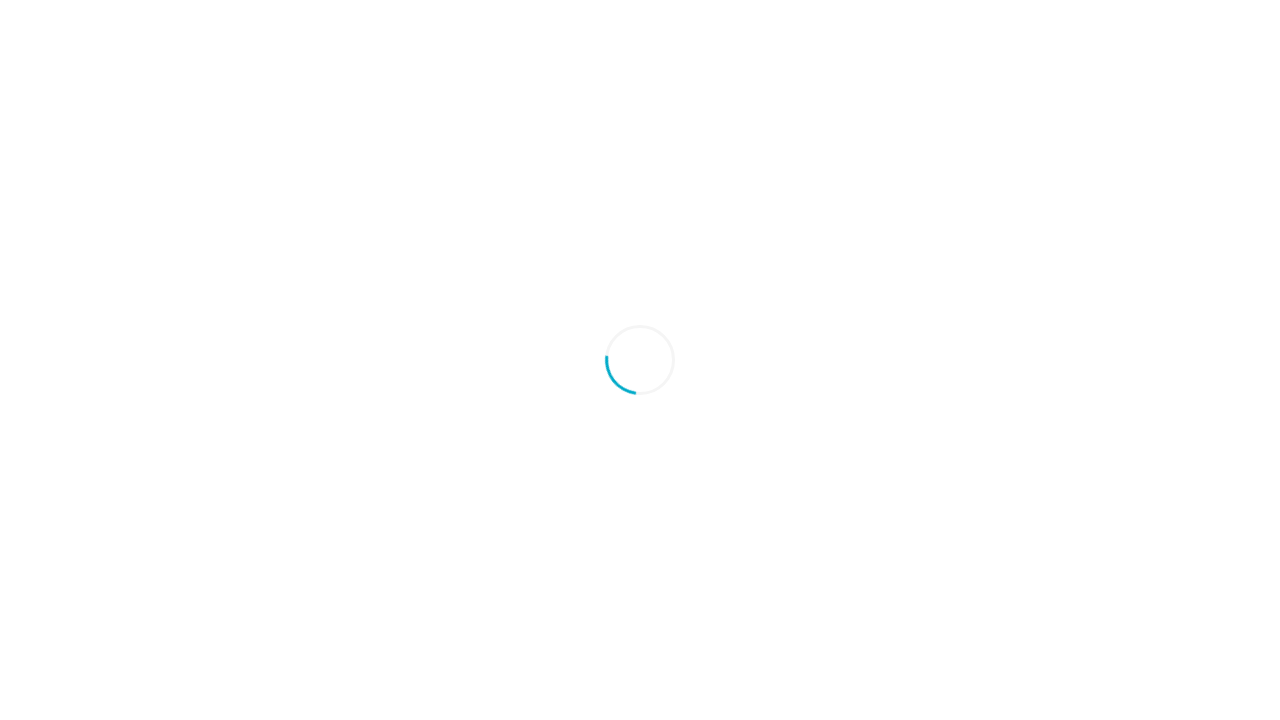

Performed first drag and drop: dragged #box3 to #box103 at (868, 572)
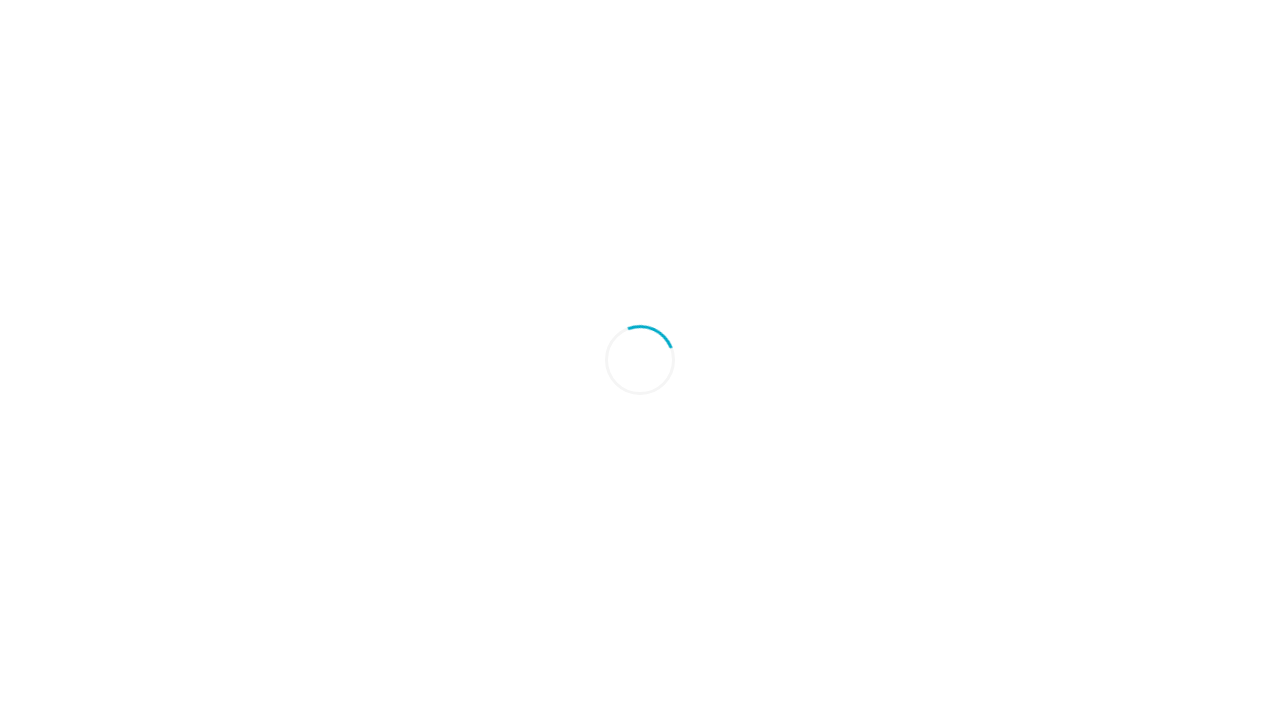

Retrieved source (#box2) and target (#box102) elements for second drag operation
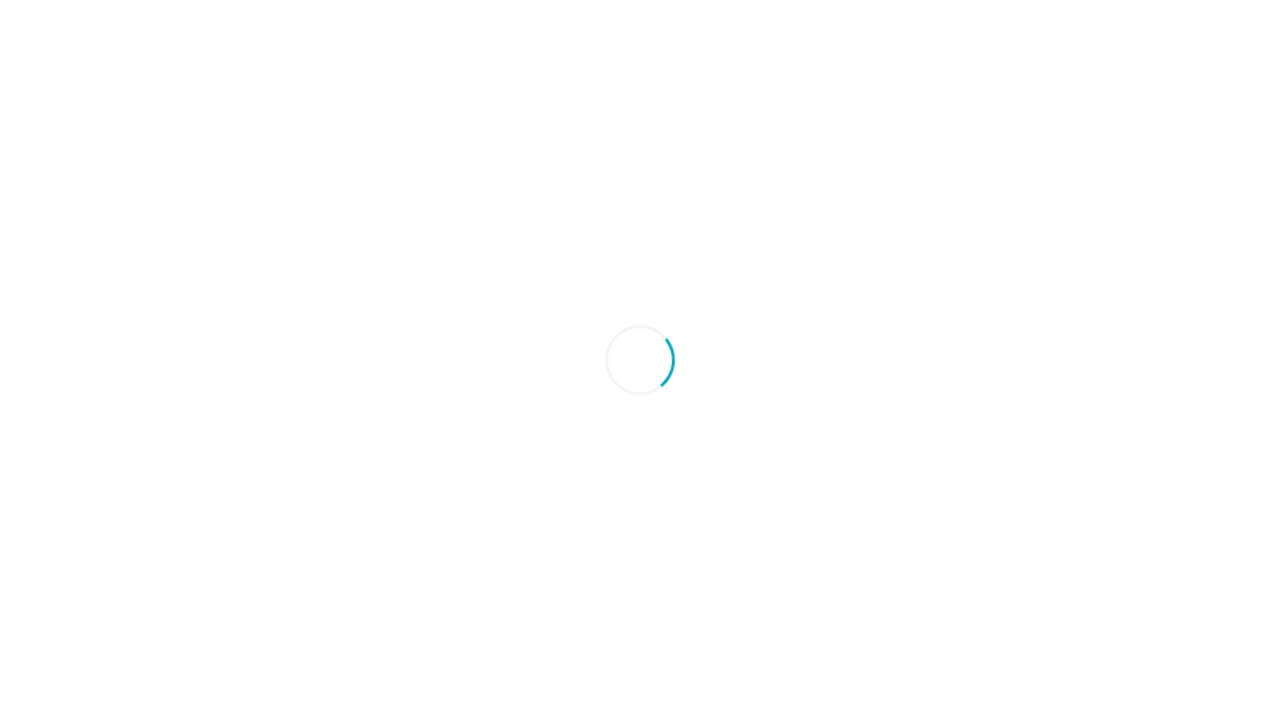

Performed second drag and drop: dragged #box2 to #box102 at (1043, 491)
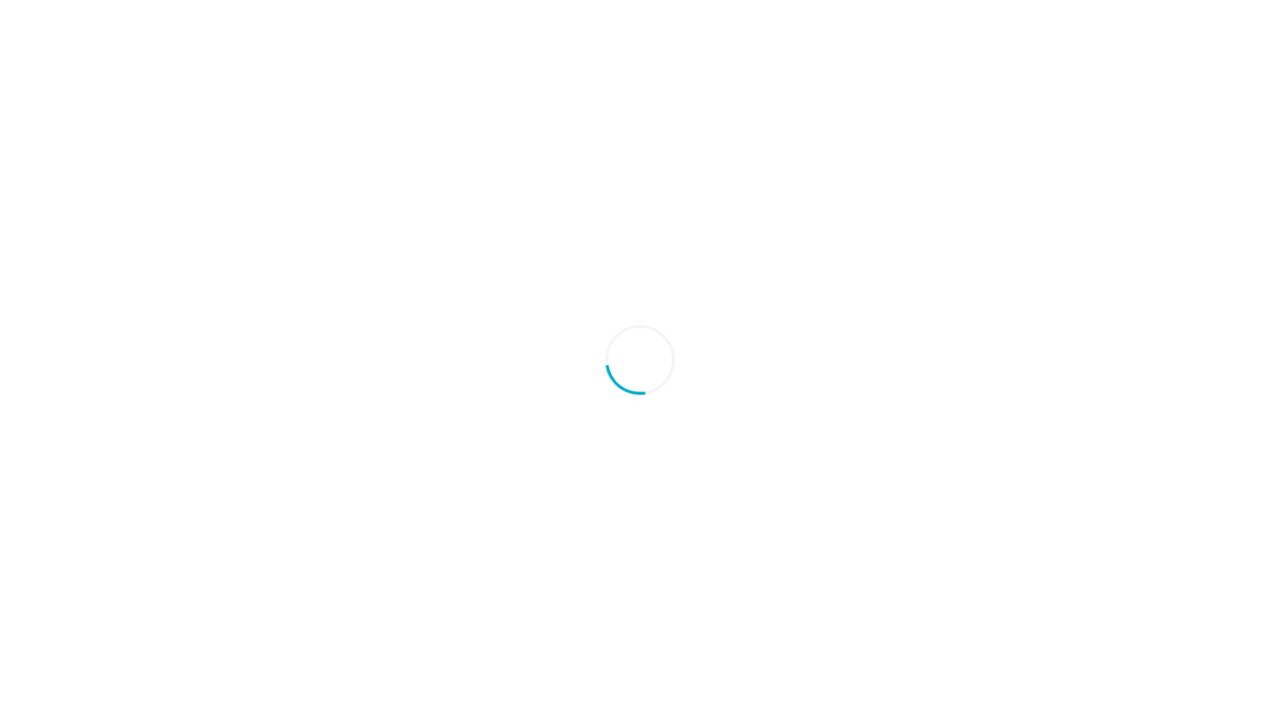

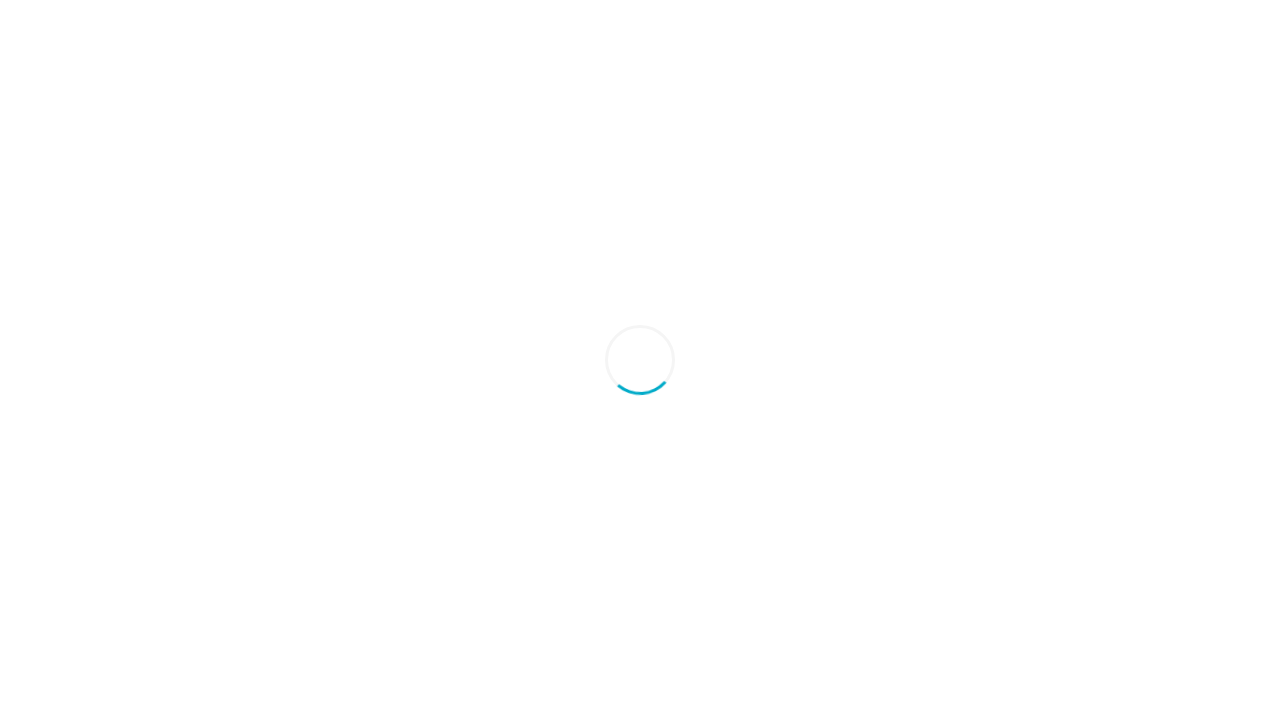